Navigates to a YouTube channel's videos page and verifies that video titles are displayed on the page.

Starting URL: https://www.youtube.com/channel/UCYaBl0gtXV_3sHW4bQjq0hA/videos

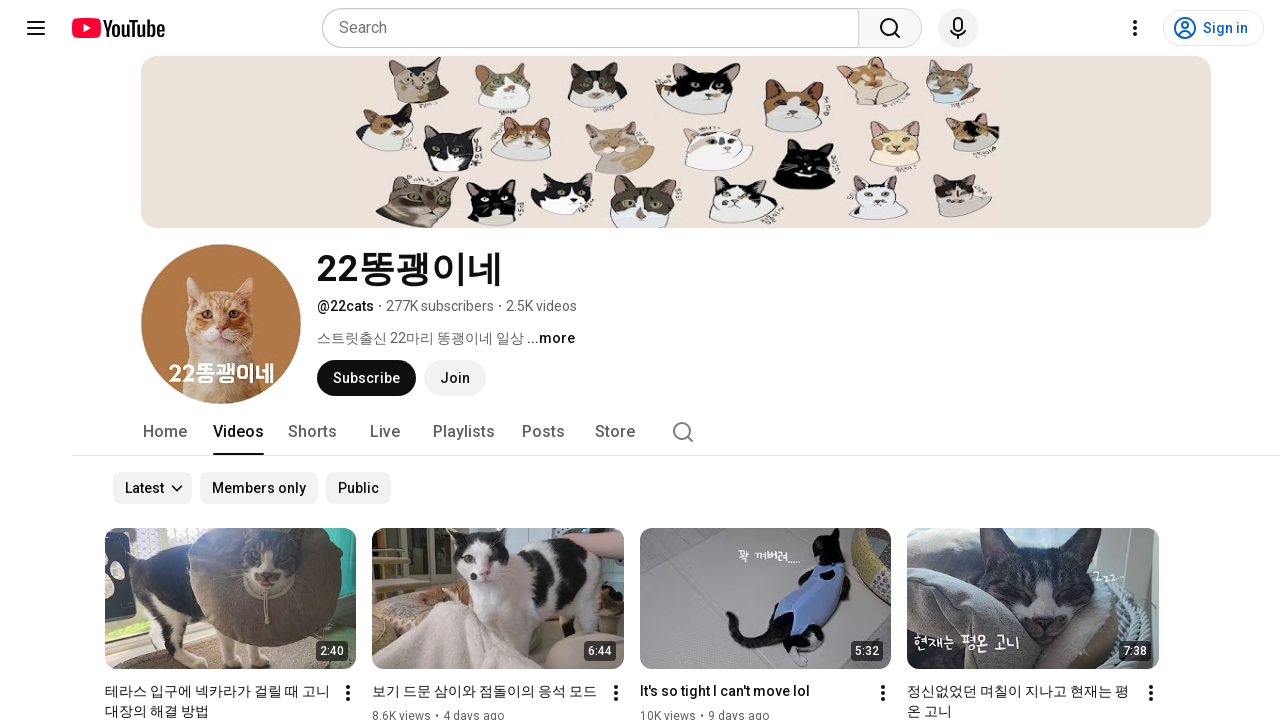

Navigated to YouTube channel videos page
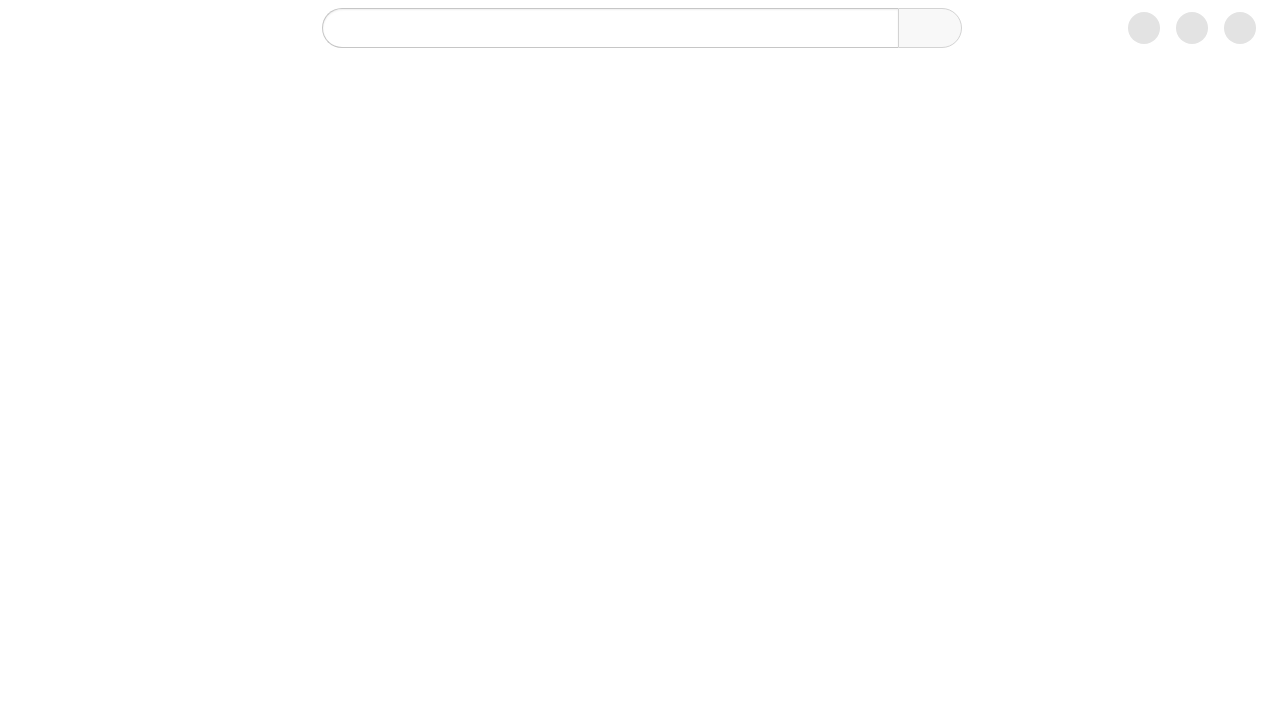

Video titles loaded on the channel page
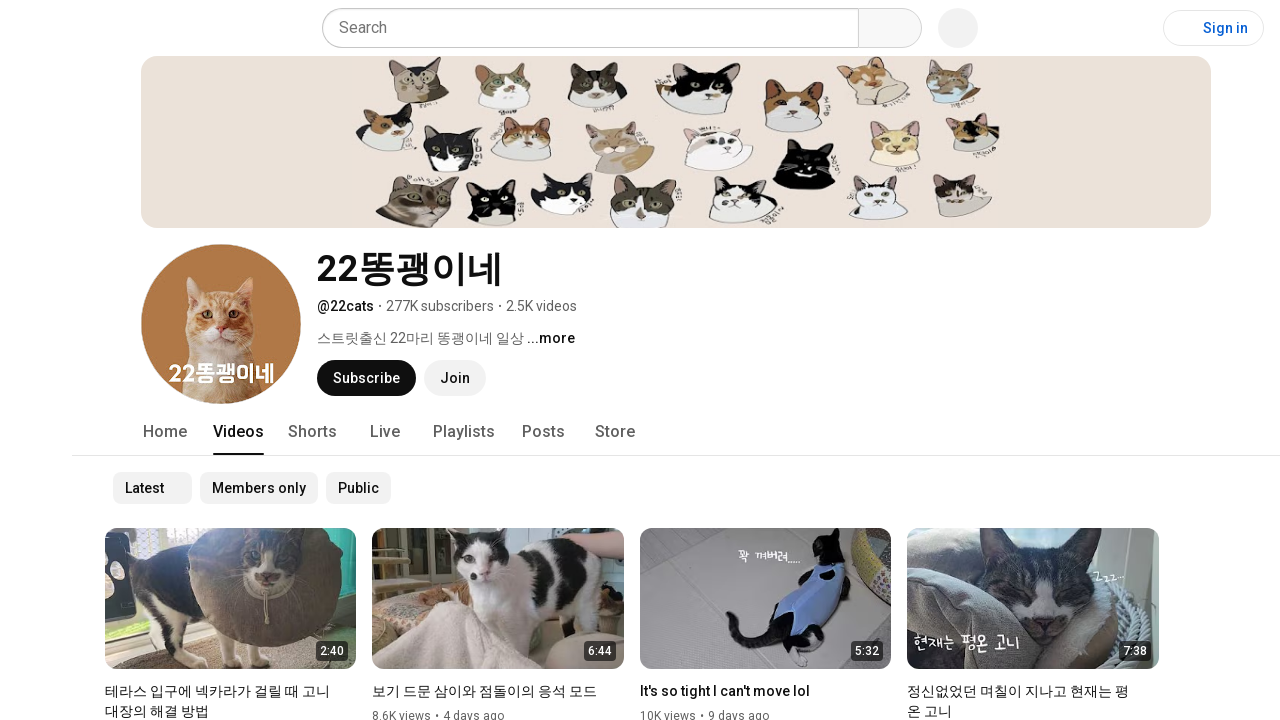

Verified that video titles are displayed on the page
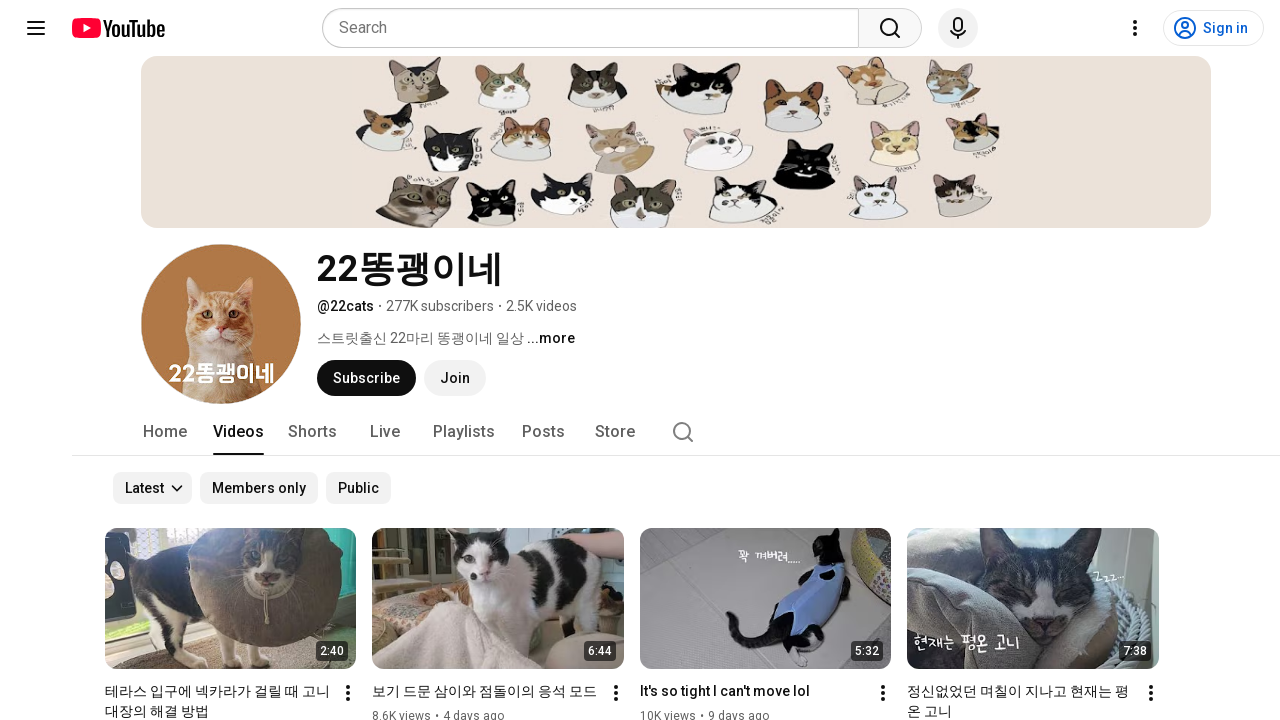

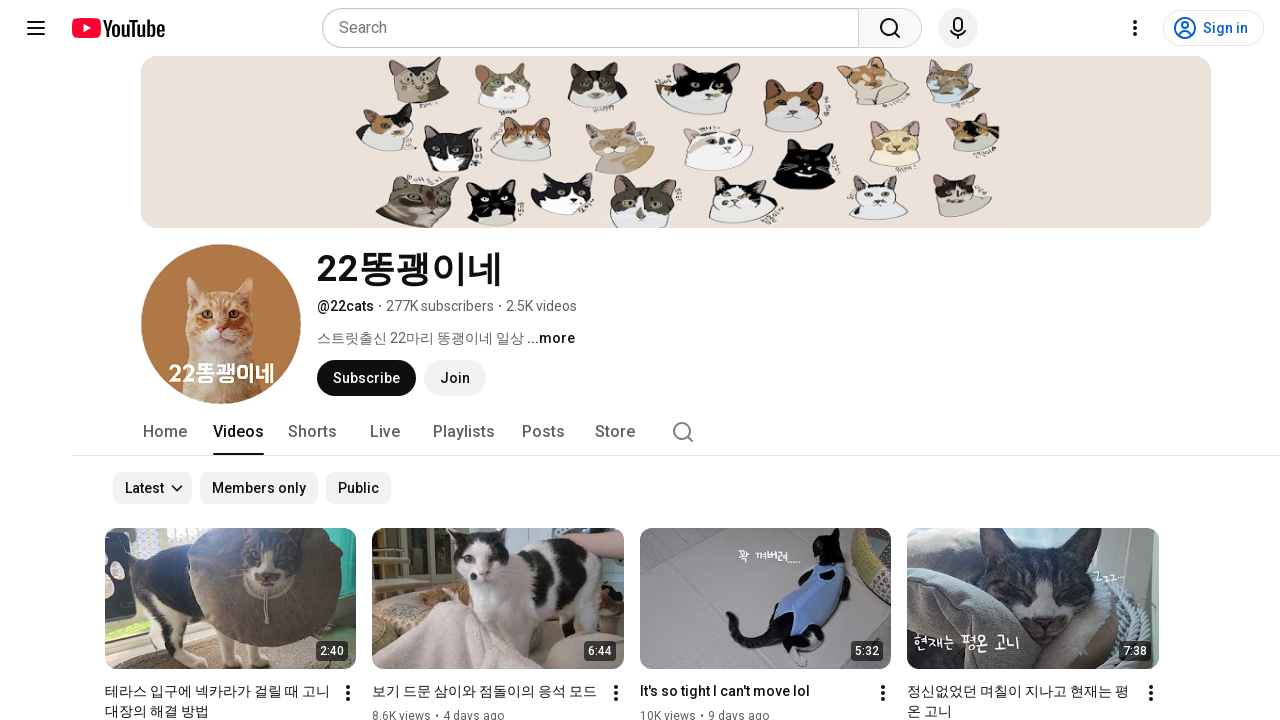